Tests browser window handling by opening a new window via button click and switching to it to verify content

Starting URL: https://demoqa.com/browser-windows

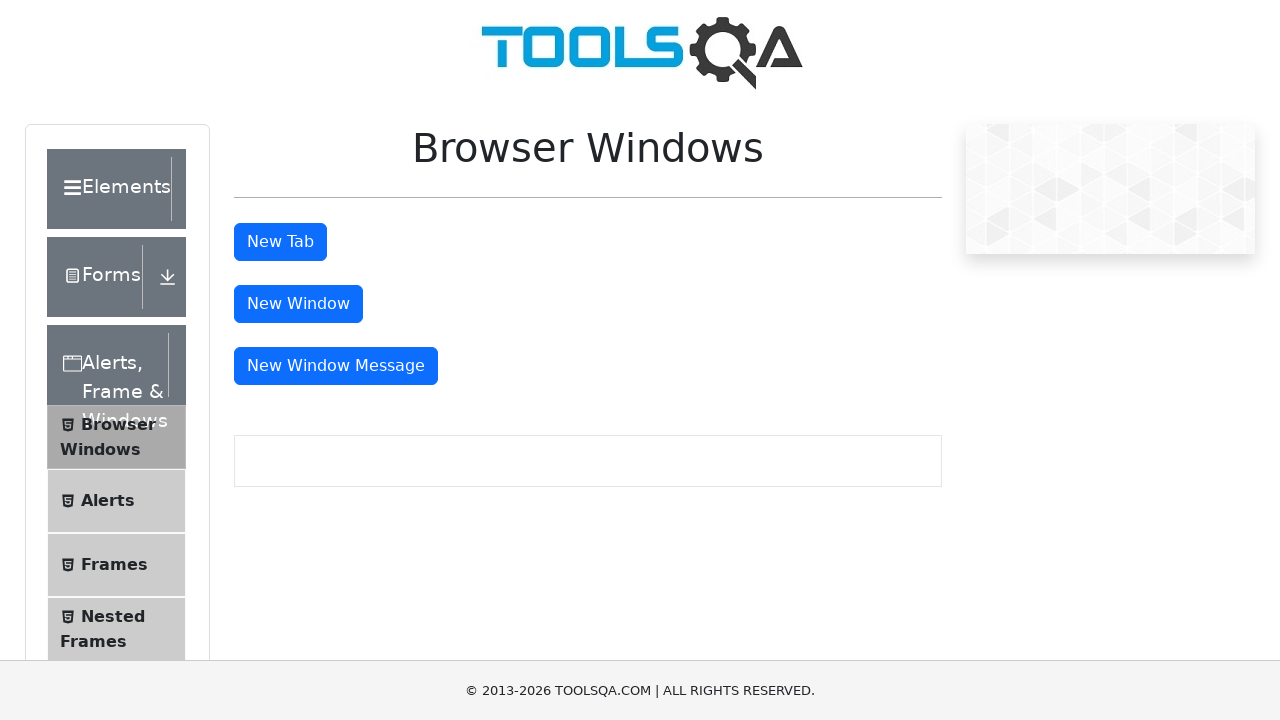

Clicked button to open new window at (298, 304) on #windowButton
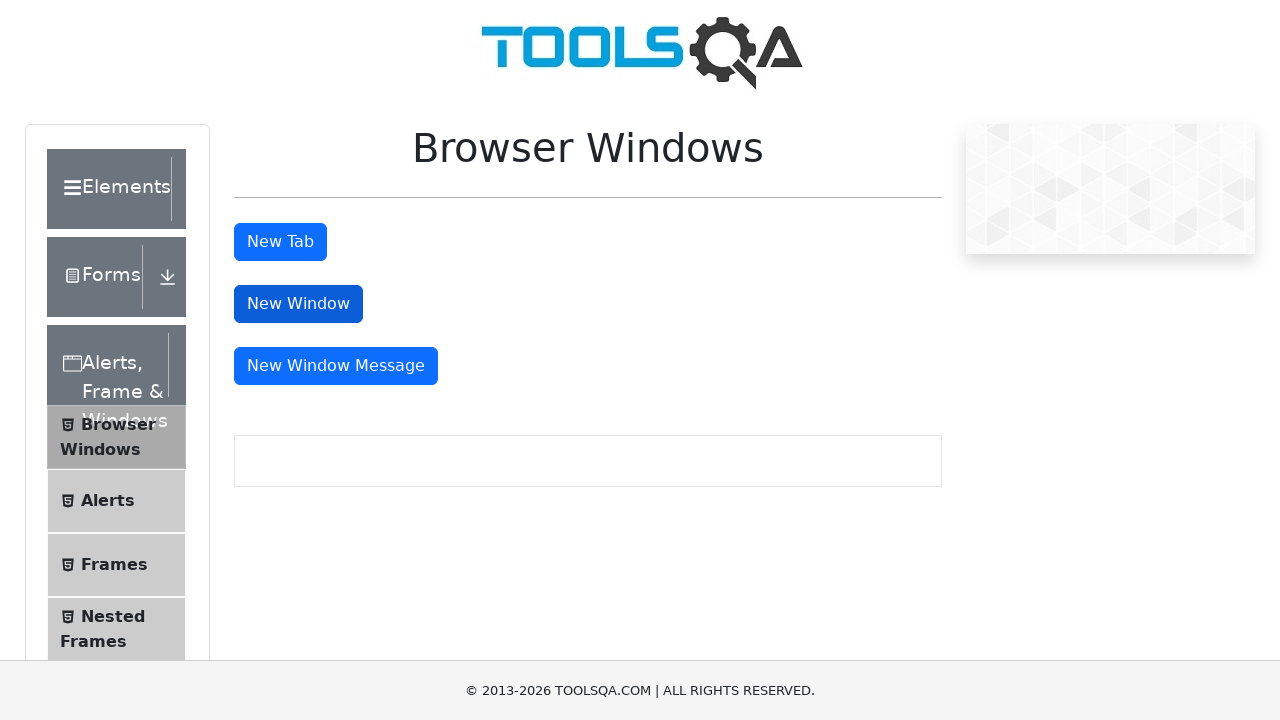

New window/tab opened and popup object captured
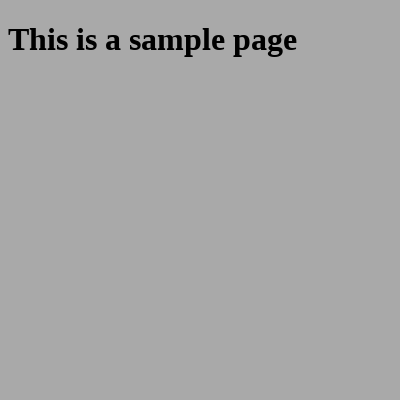

Heading element loaded in new window
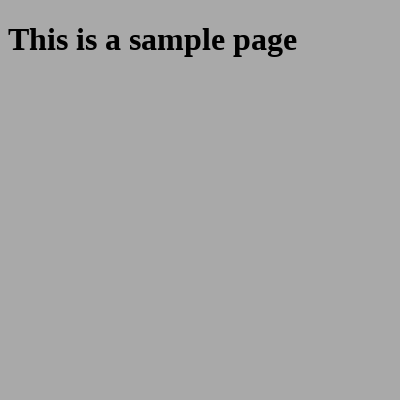

Retrieved heading text: This is a sample page
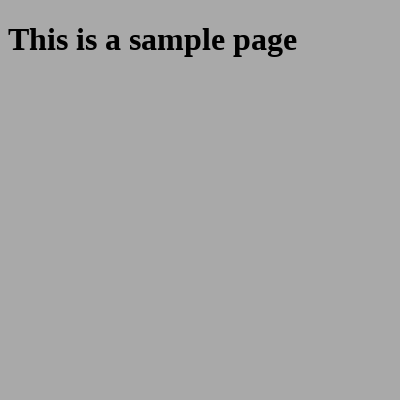

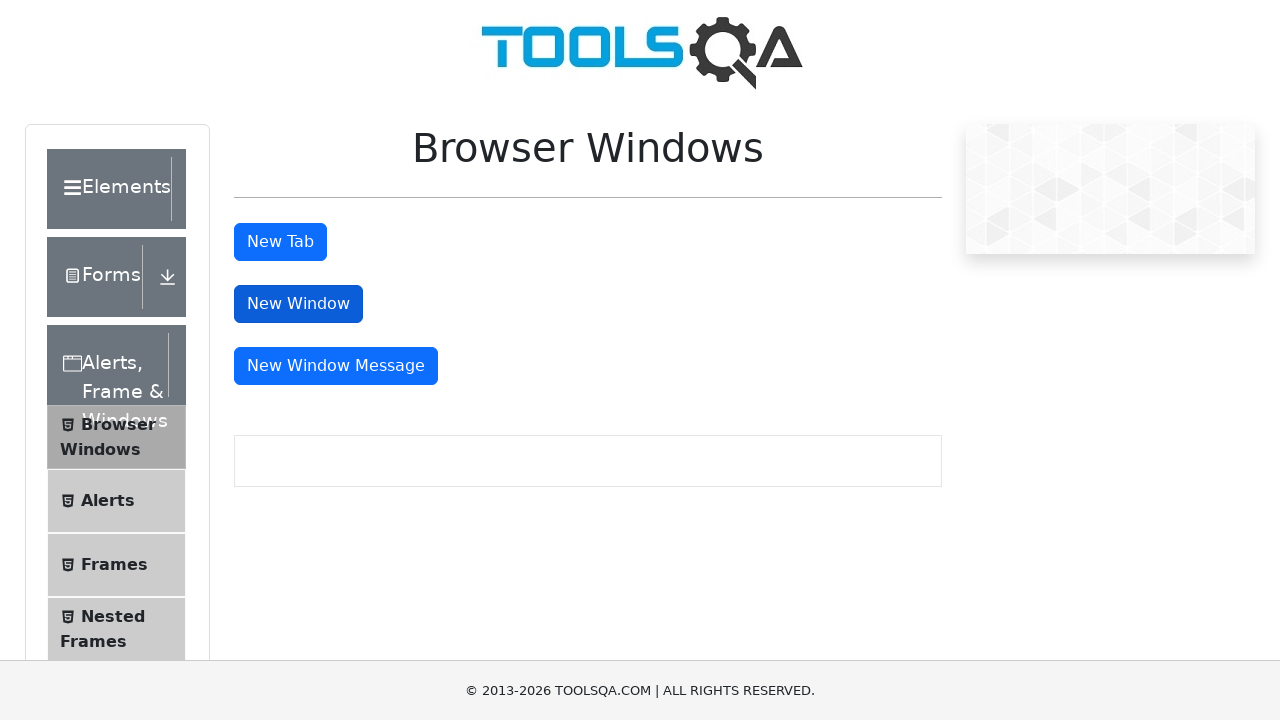